Navigates to Ámbito's dollar page and verifies the main navigation element loads correctly

Starting URL: https://www.ambito.com/contenidos/dolar.html

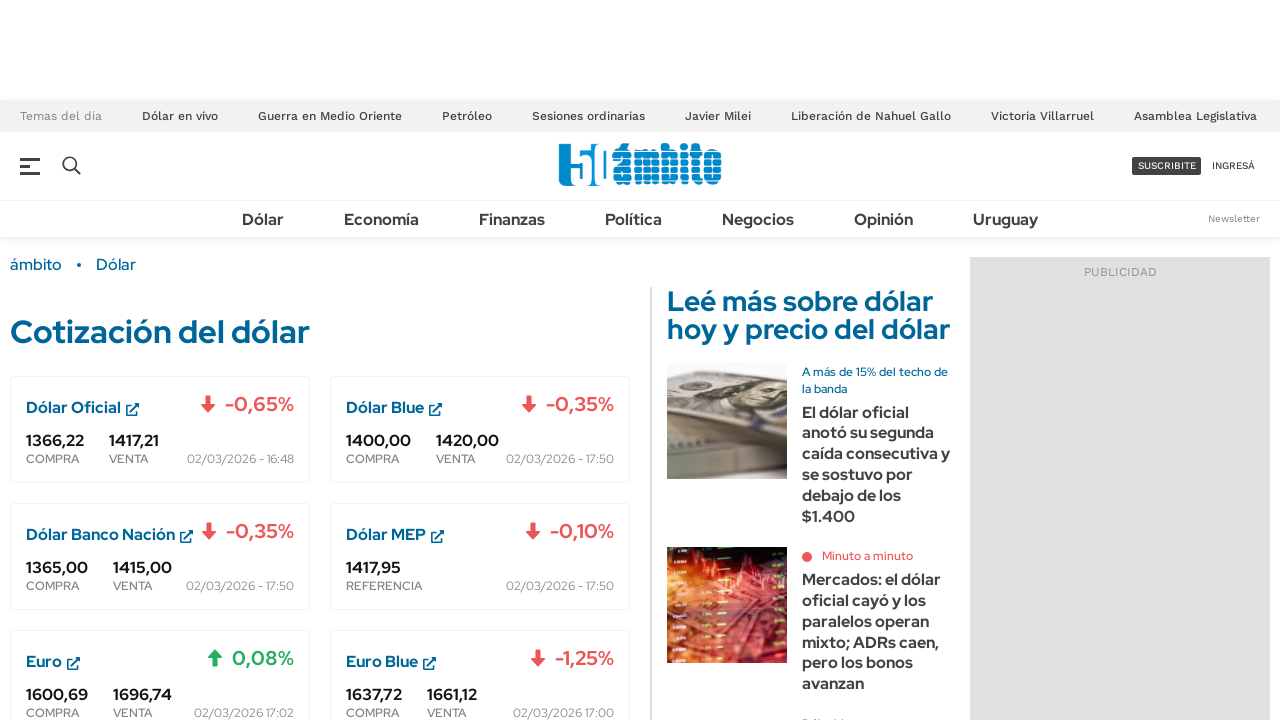

Navigated to Ámbito's dollar page
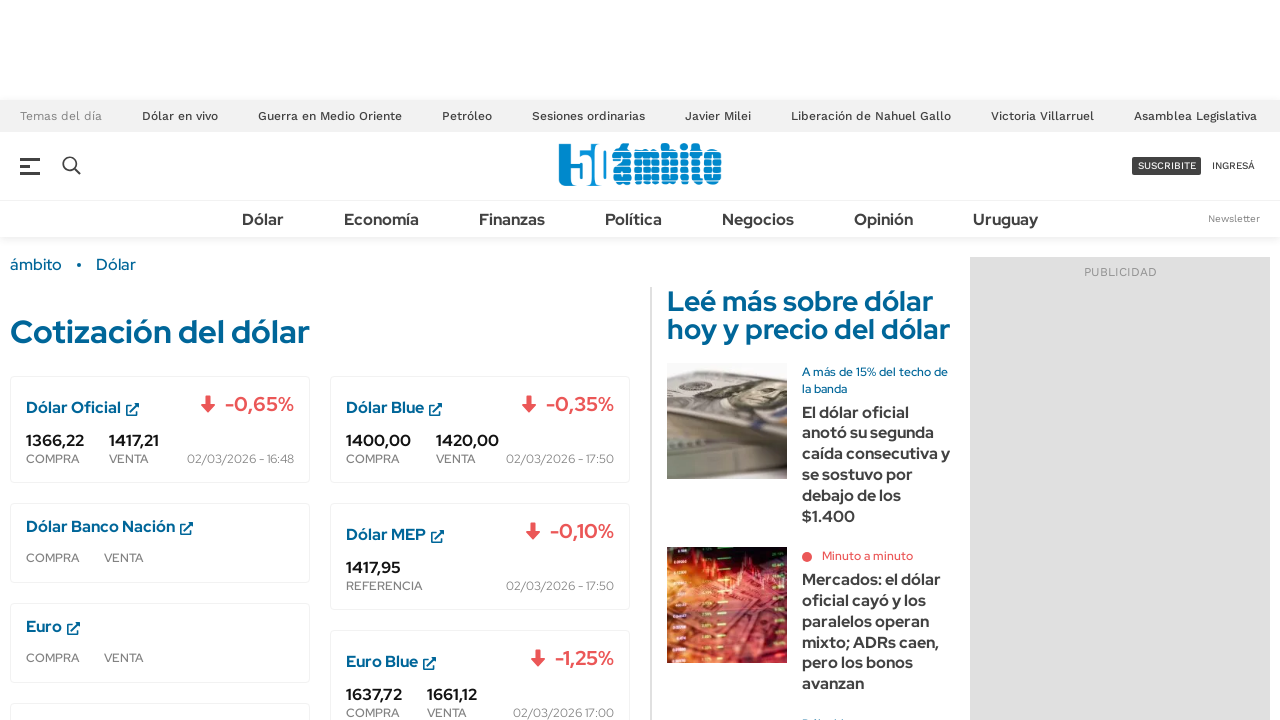

Main navigation element loaded
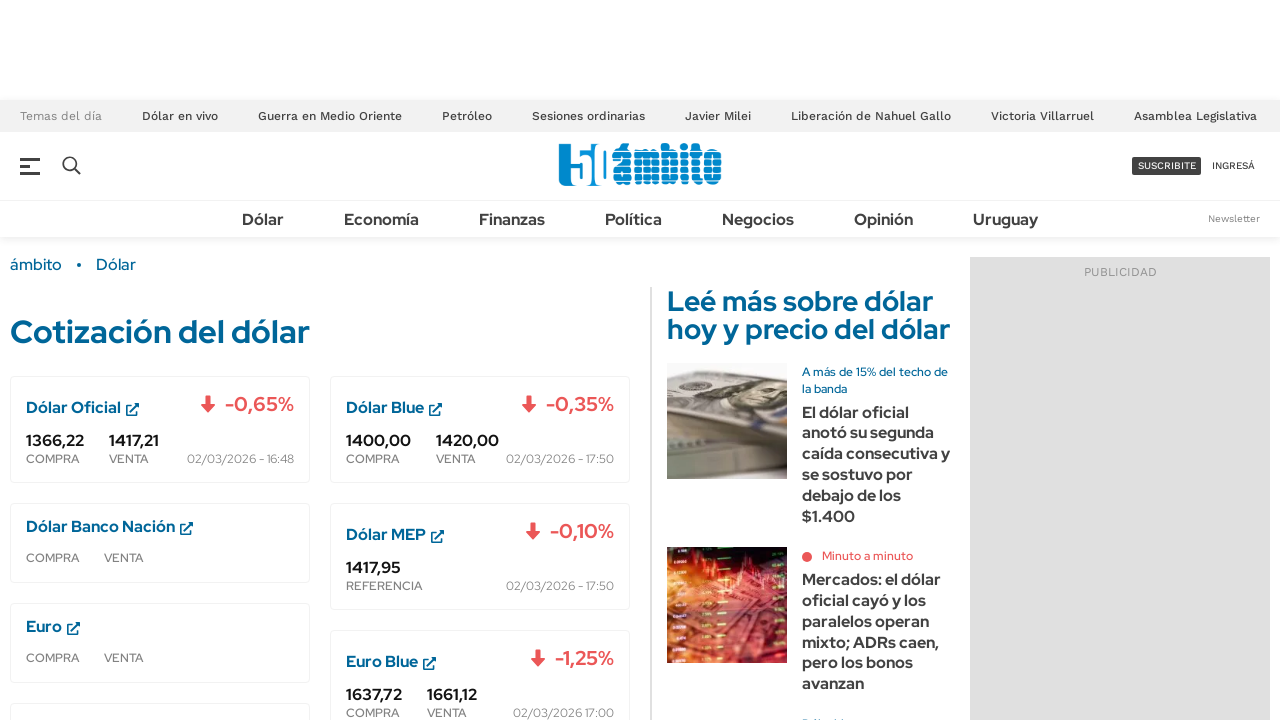

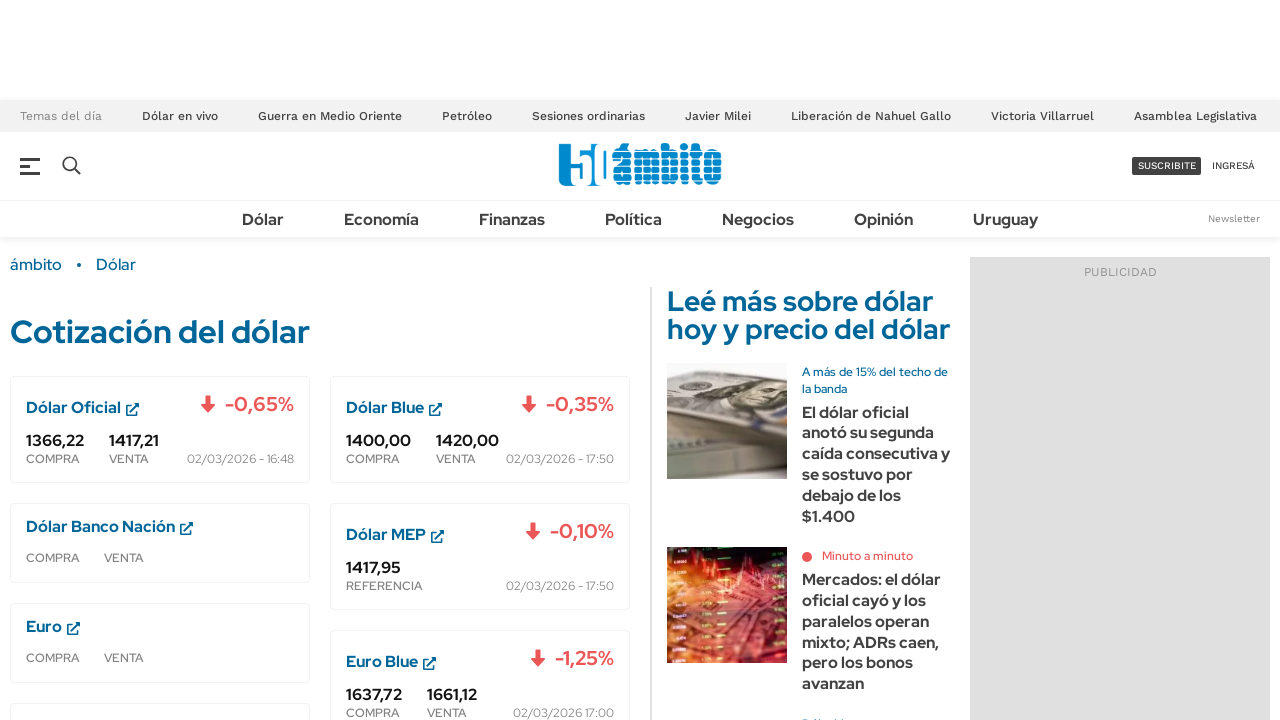